Tests hover functionality by hovering over the first avatar image and verifying that the additional user information caption becomes visible.

Starting URL: http://the-internet.herokuapp.com/hovers

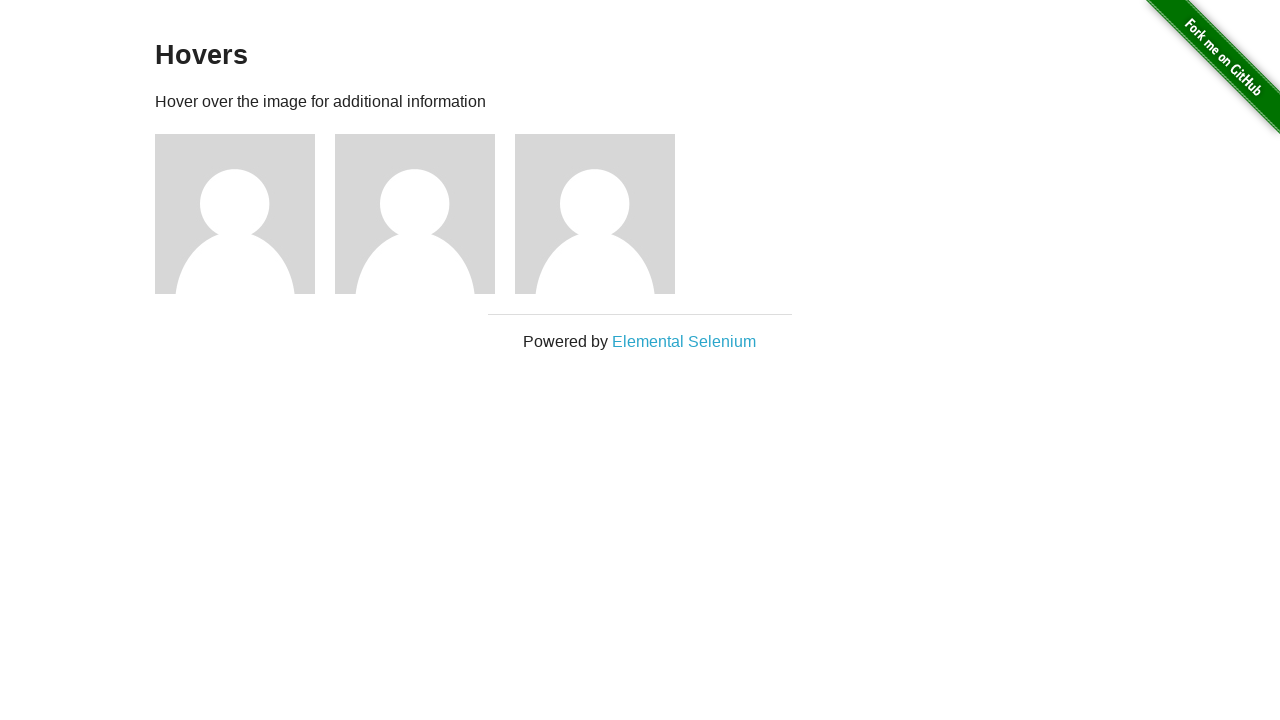

Navigated to hovers page
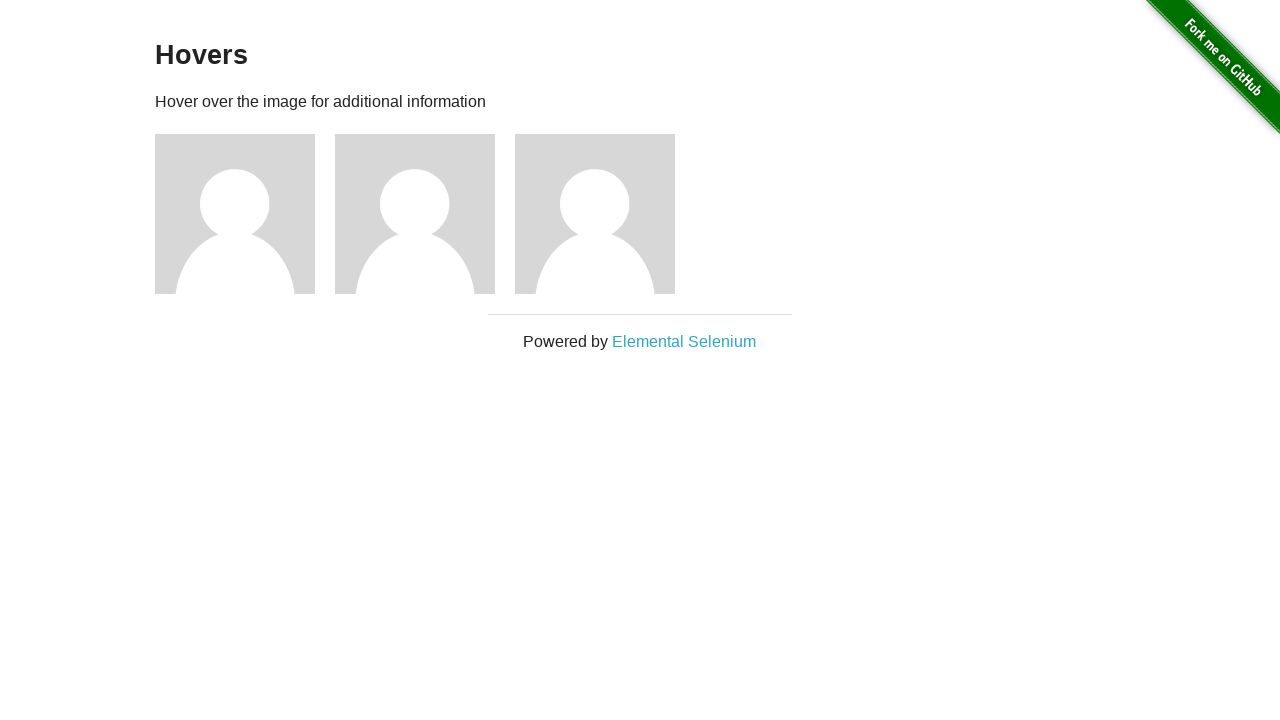

Located first avatar element
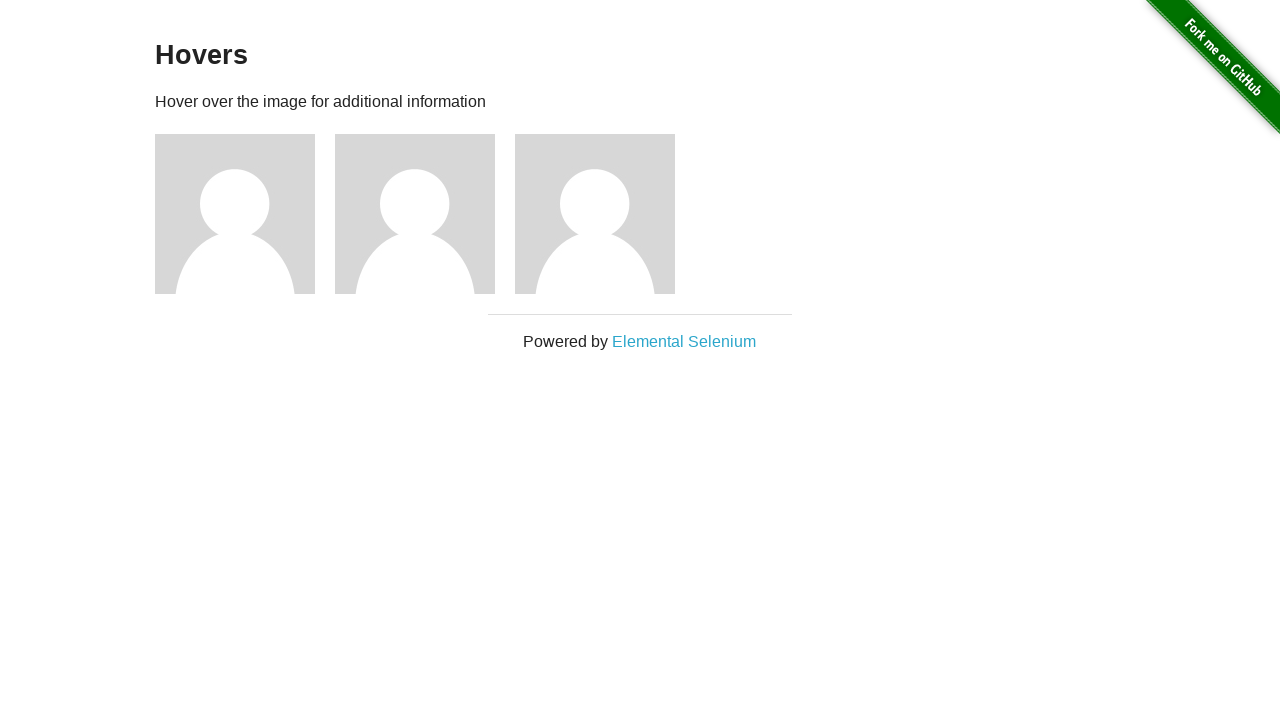

Hovered over first avatar image at (245, 214) on .figure >> nth=0
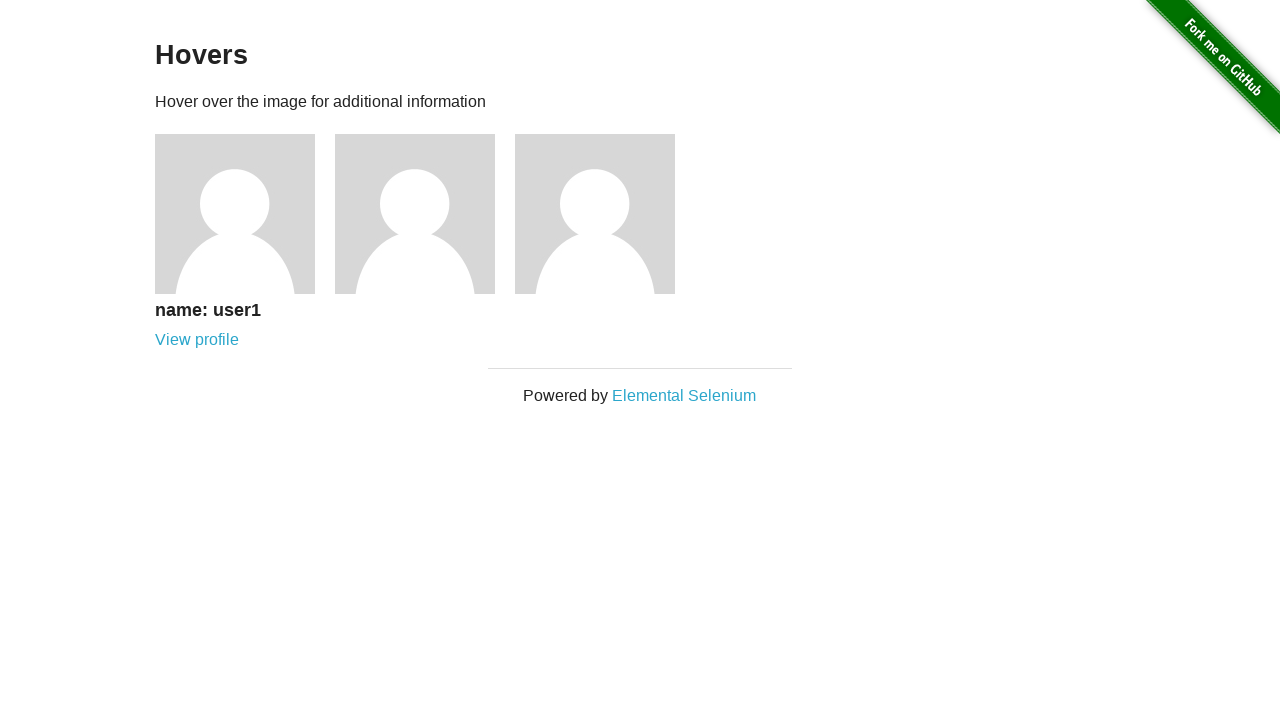

Verified user information caption is visible after hover
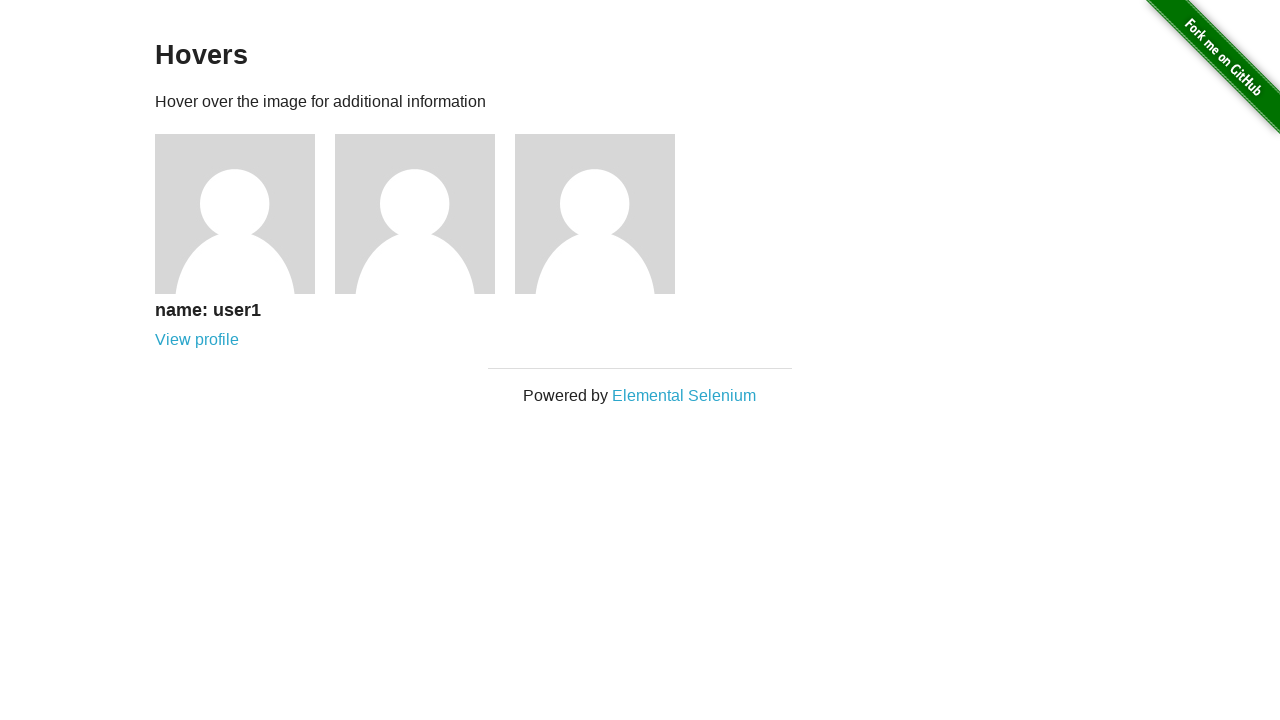

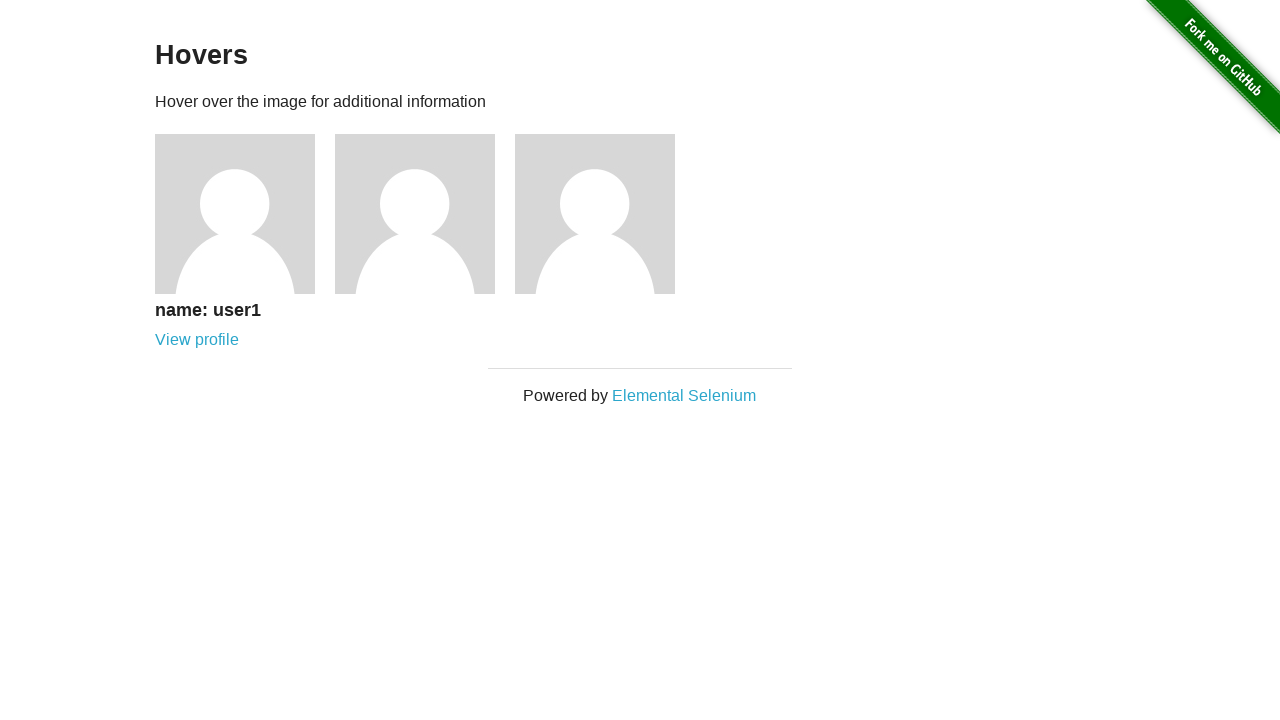